Tests a practice form by filling out various form fields including name, email, password, checkbox, gender dropdown, radio button, and birthday, then submitting the form.

Starting URL: https://rahulshettyacademy.com/angularpractice/

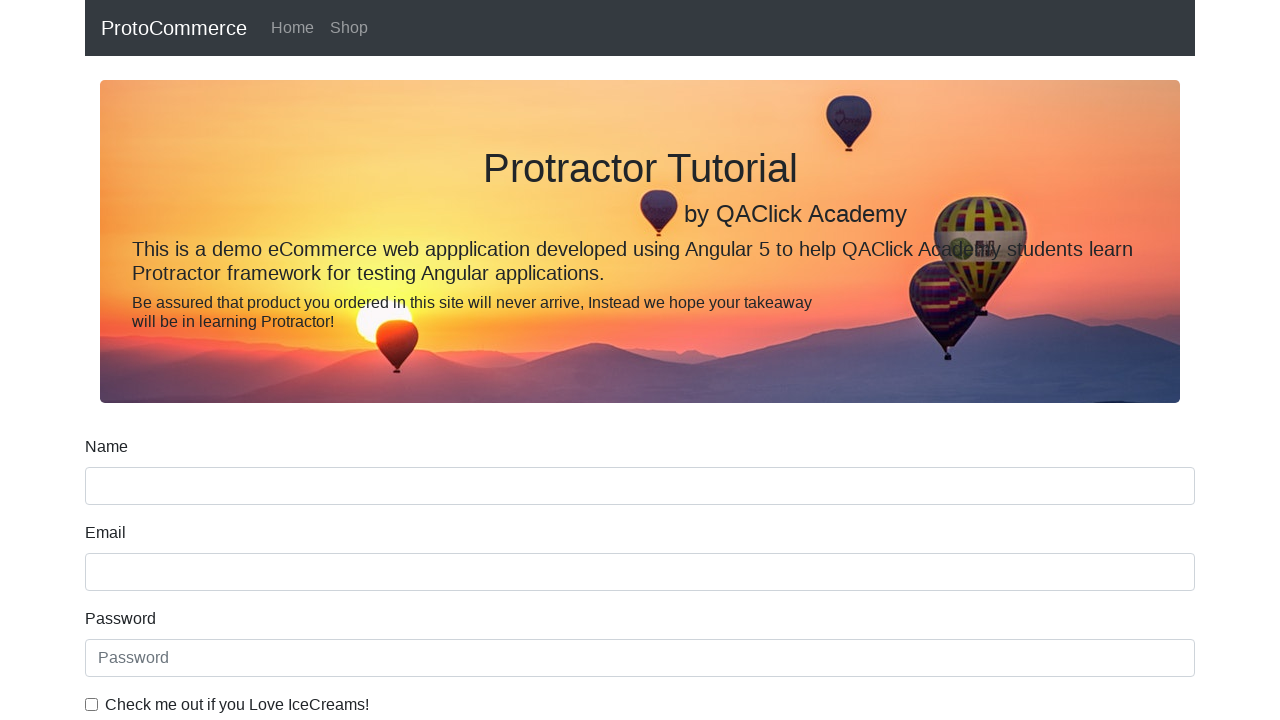

Filled name field with 'Megha' on div.form-group input[name='name']
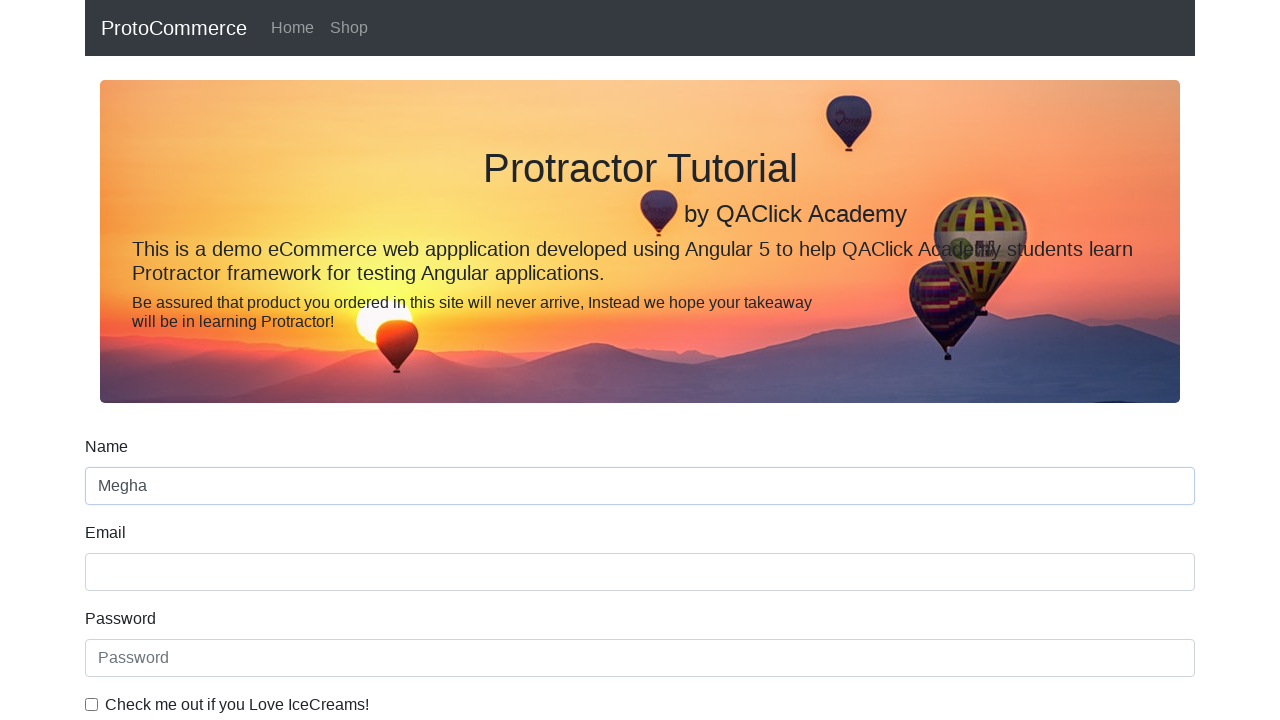

Filled email field with 'megha@gmail.com' on div.form-group input[name='email']
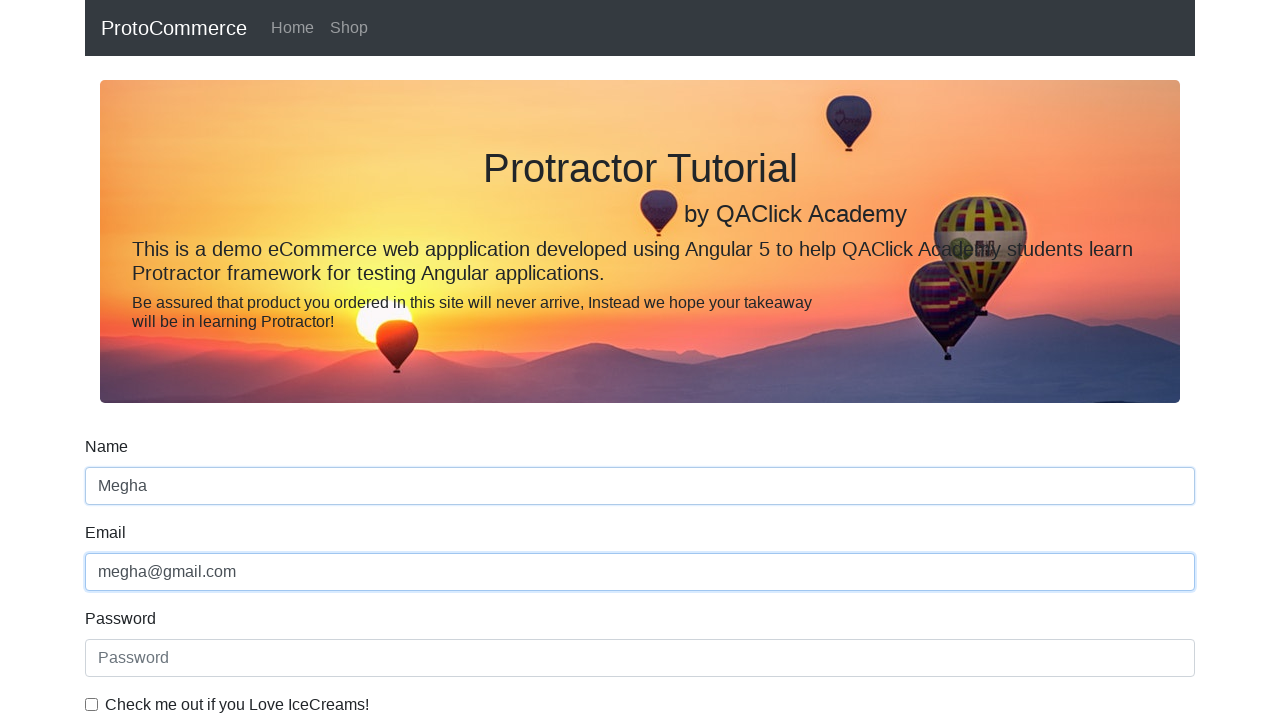

Filled password field with 'abc123' on #exampleInputPassword1
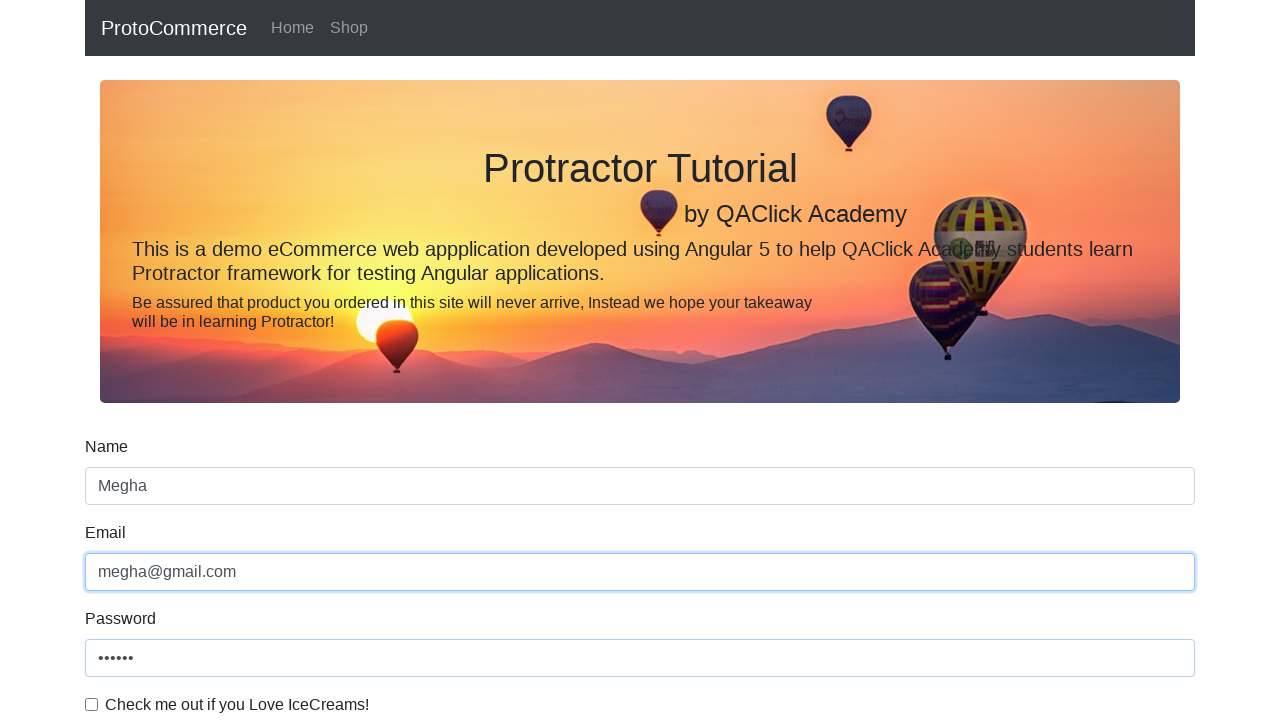

Checked the checkbox at (92, 704) on input#exampleCheck1
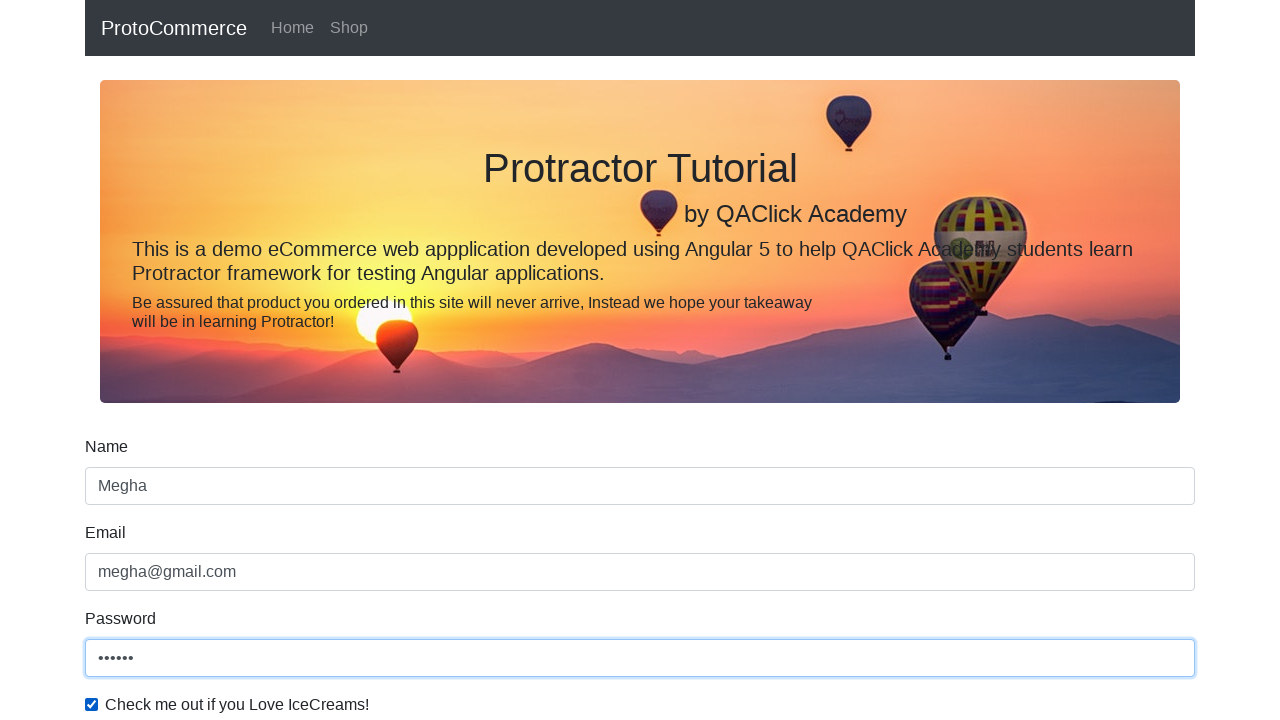

Selected 'Female' from gender dropdown on #exampleFormControlSelect1
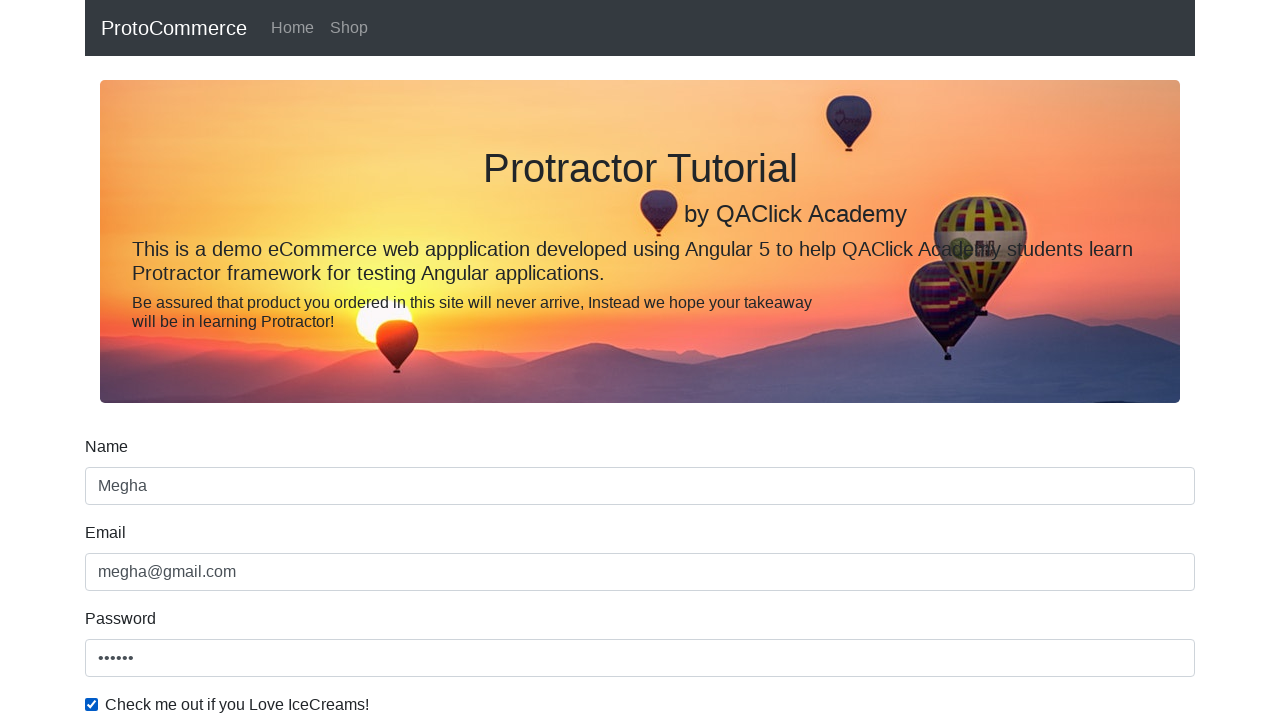

Selected employment status radio button at (238, 360) on input#inlineRadio1
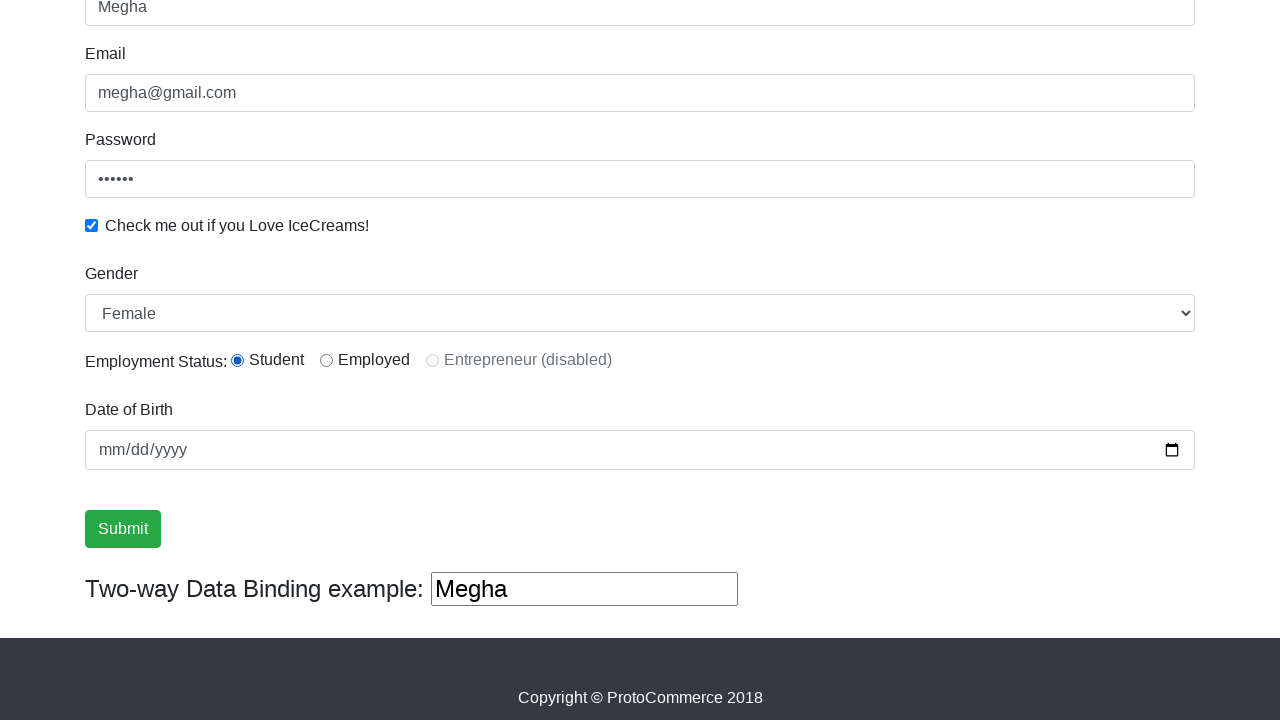

Filled birthday field with '1991-03-05' on input[name='bday']
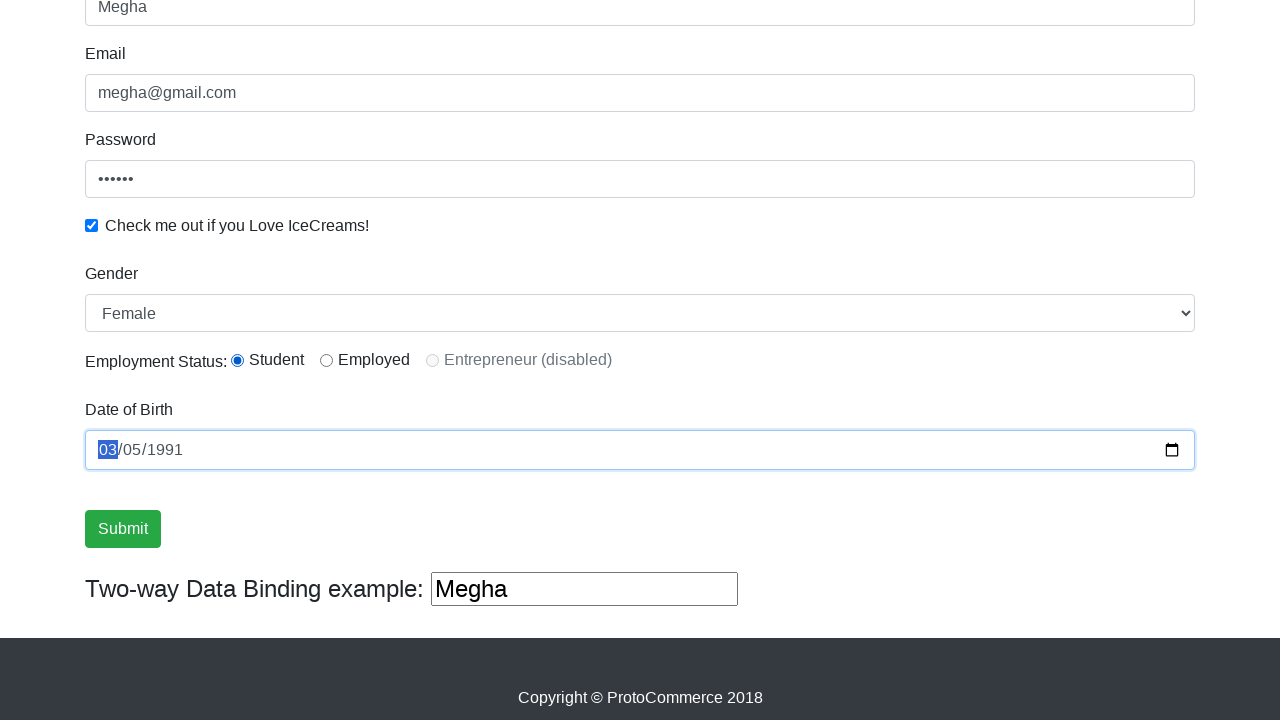

Clicked submit button to submit the form at (123, 529) on input.btn.btn-success
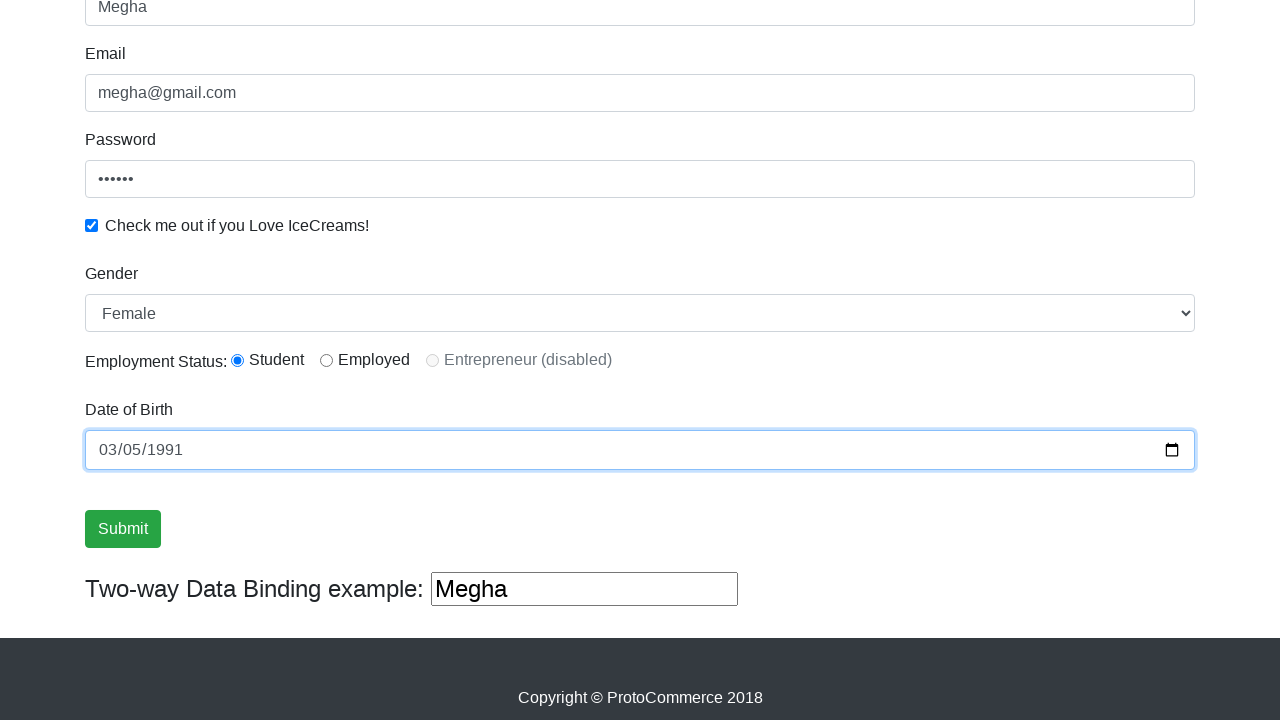

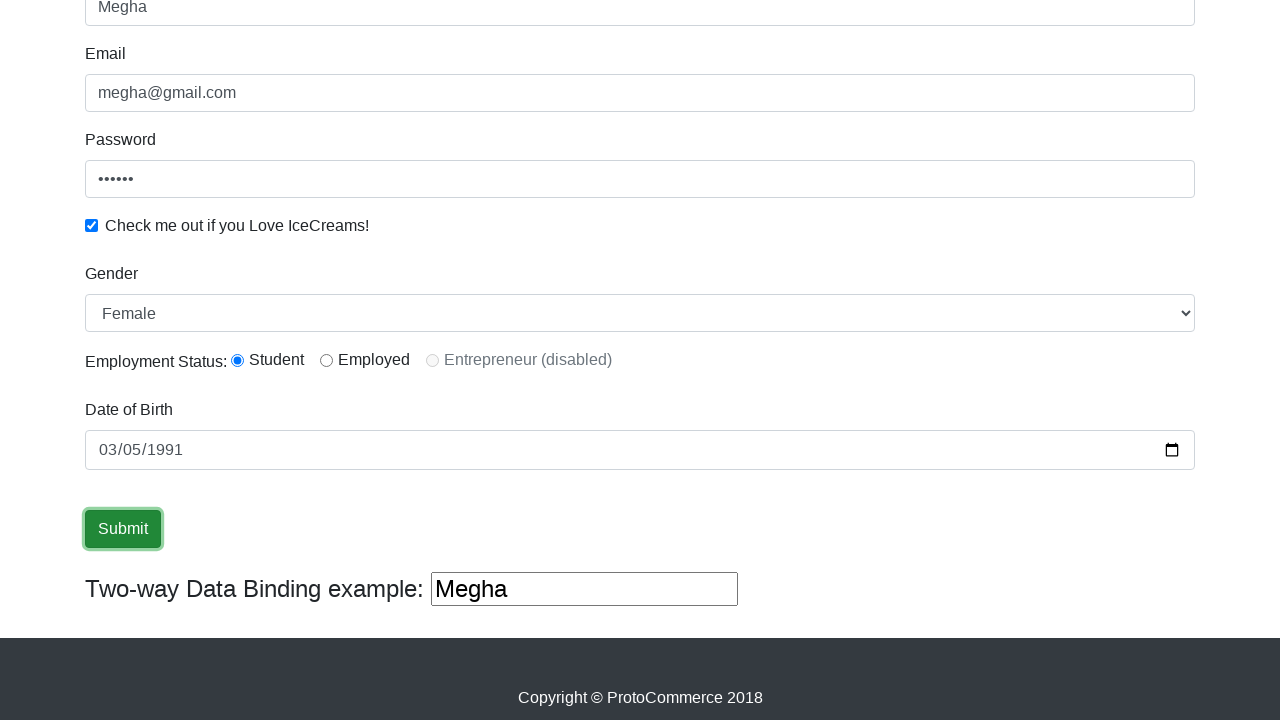